Tests the DemoQA practice form by filling in personal information fields including first name, last name, email, gender, phone number, date of birth, and subject.

Starting URL: https://demoqa.com/automation-practice-form

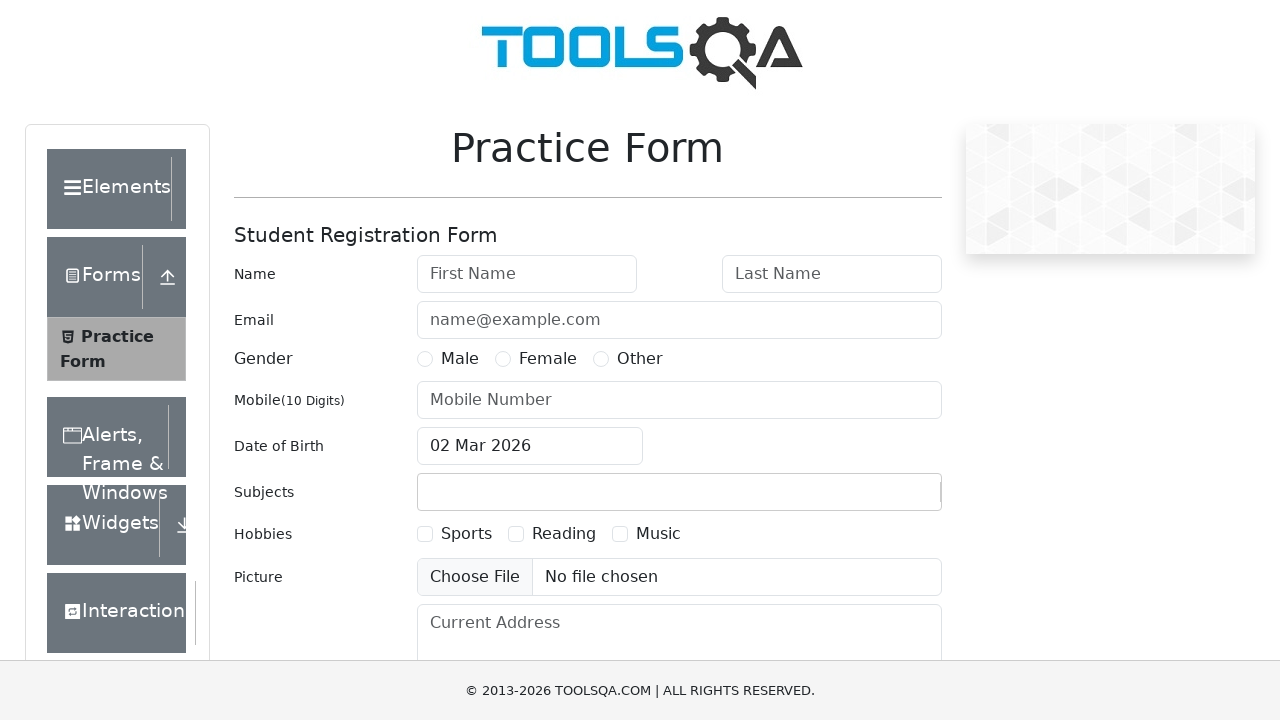

Filled first name field with 'Hemal' on #firstName
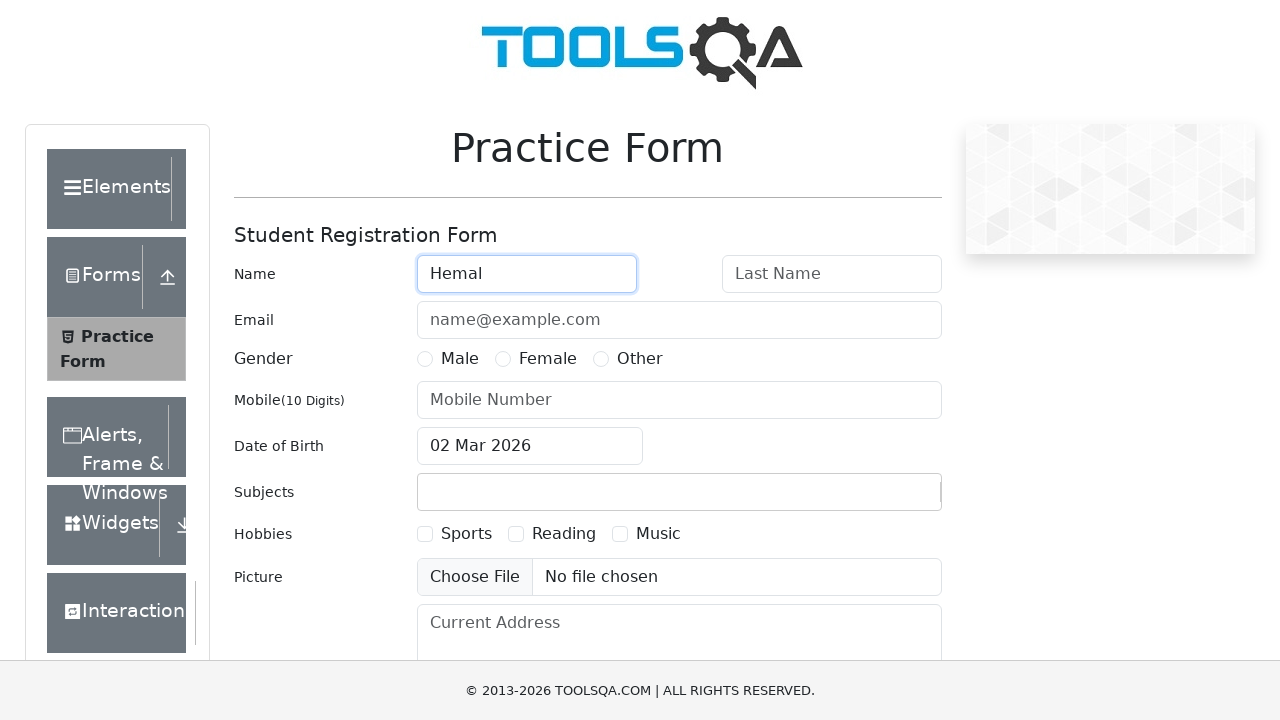

Filled last name field with 'Patil' on #lastName
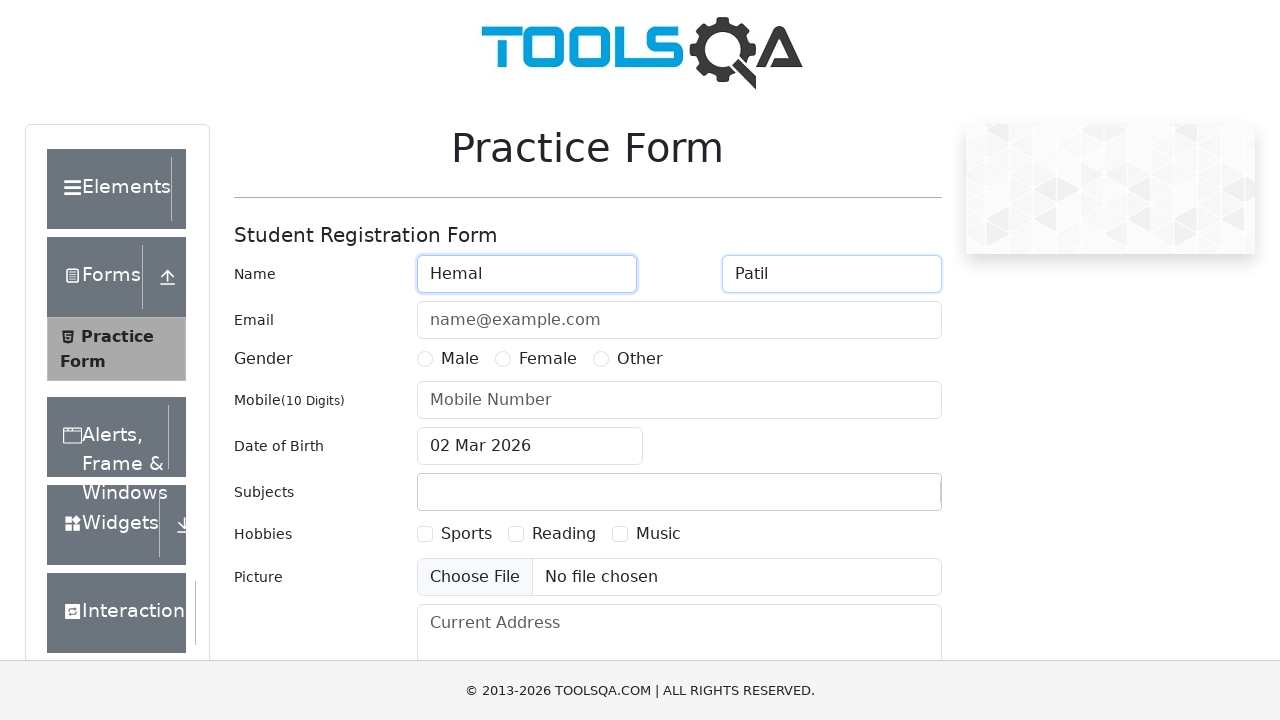

Filled email field with 'Hemalpatil@gmail.com' on #userEmail
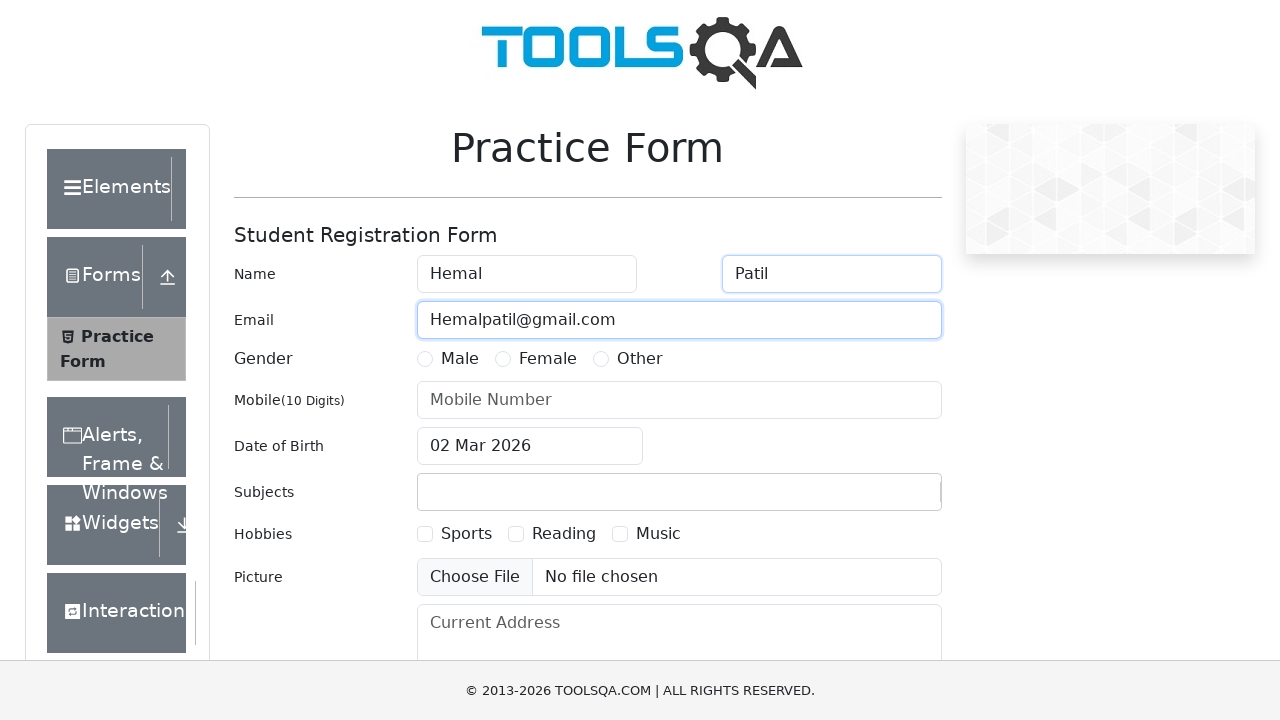

Selected Female gender option at (548, 359) on label[for='gender-radio-2']
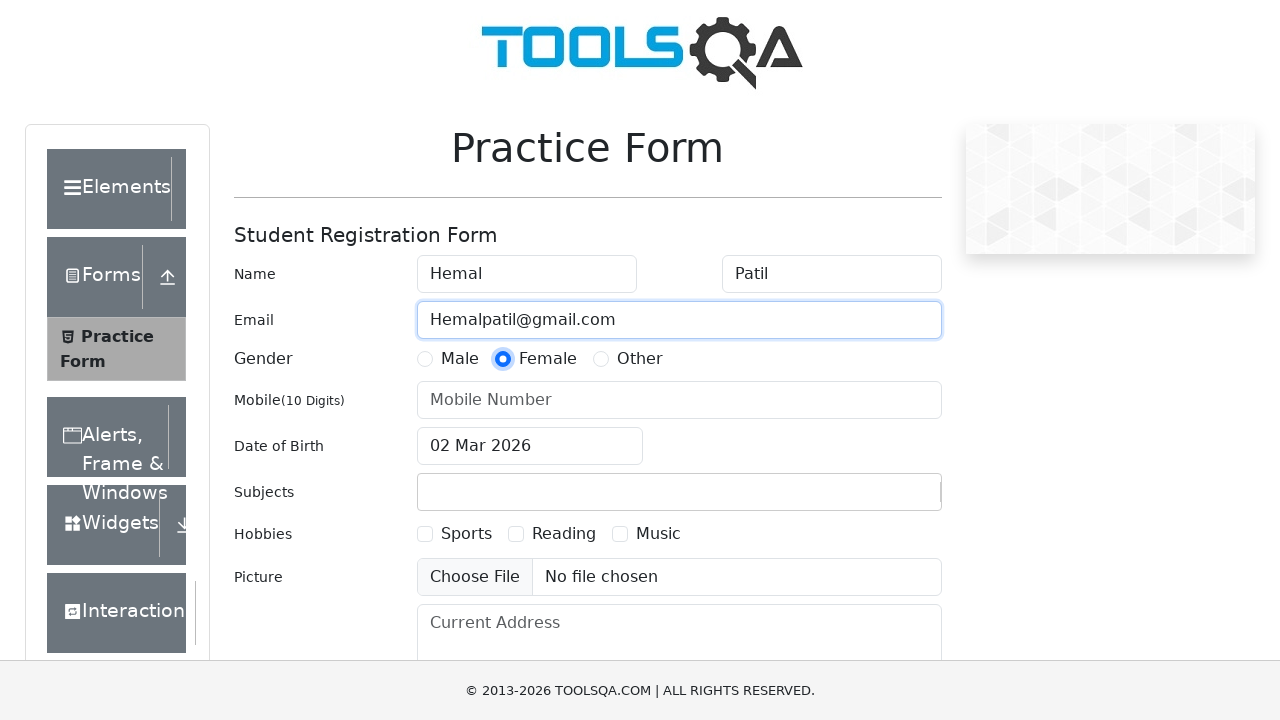

Filled mobile number field with '9879969052' on #userNumber
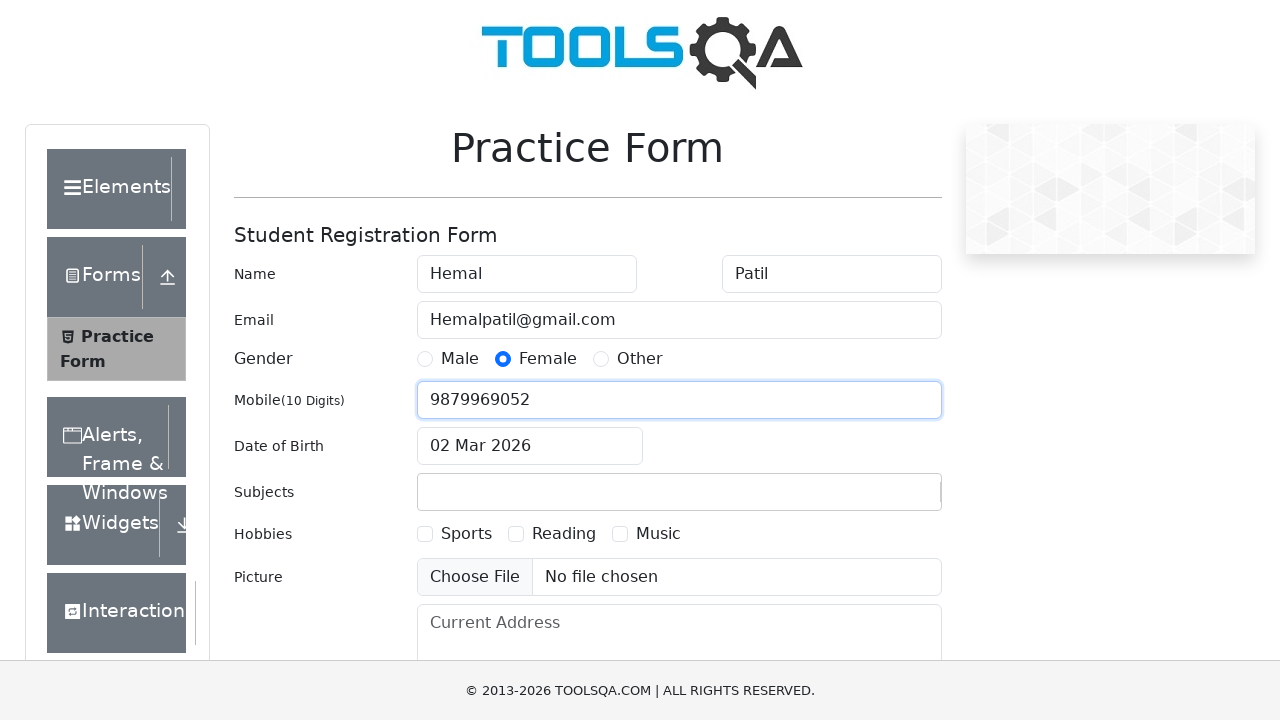

Clicked date of birth input field at (530, 446) on #dateOfBirthInput
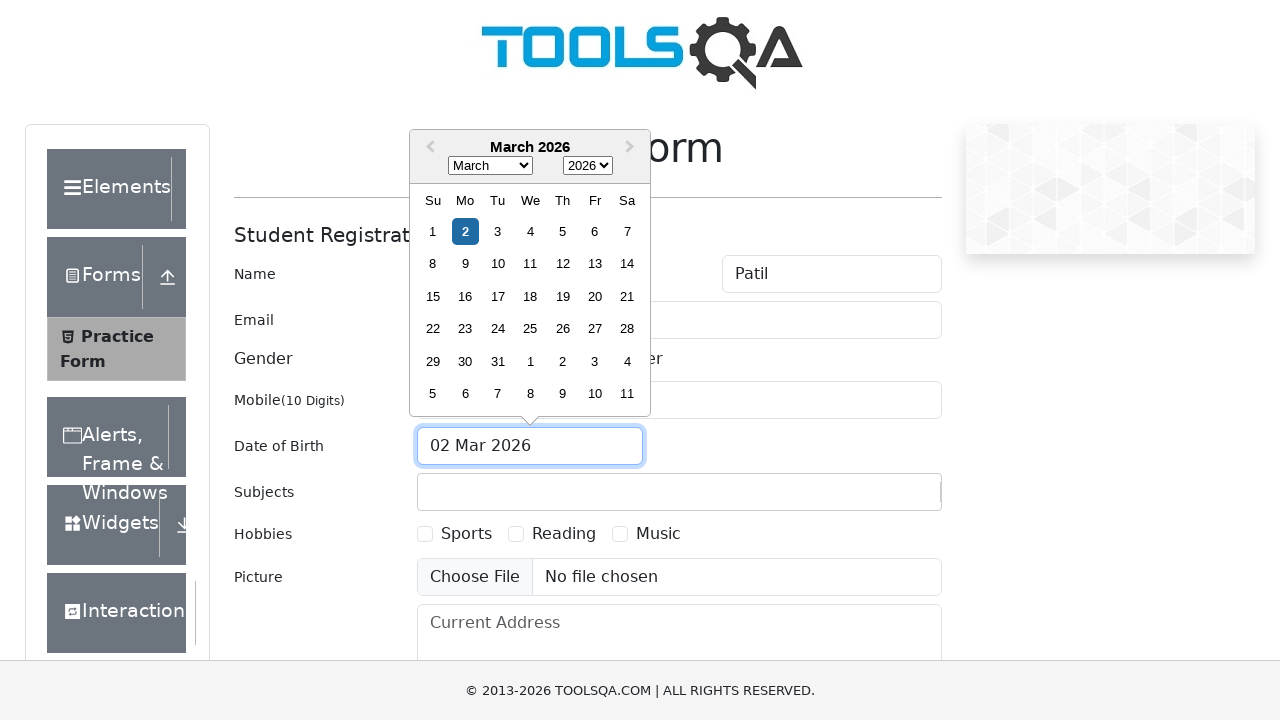

Selected all text in date of birth field
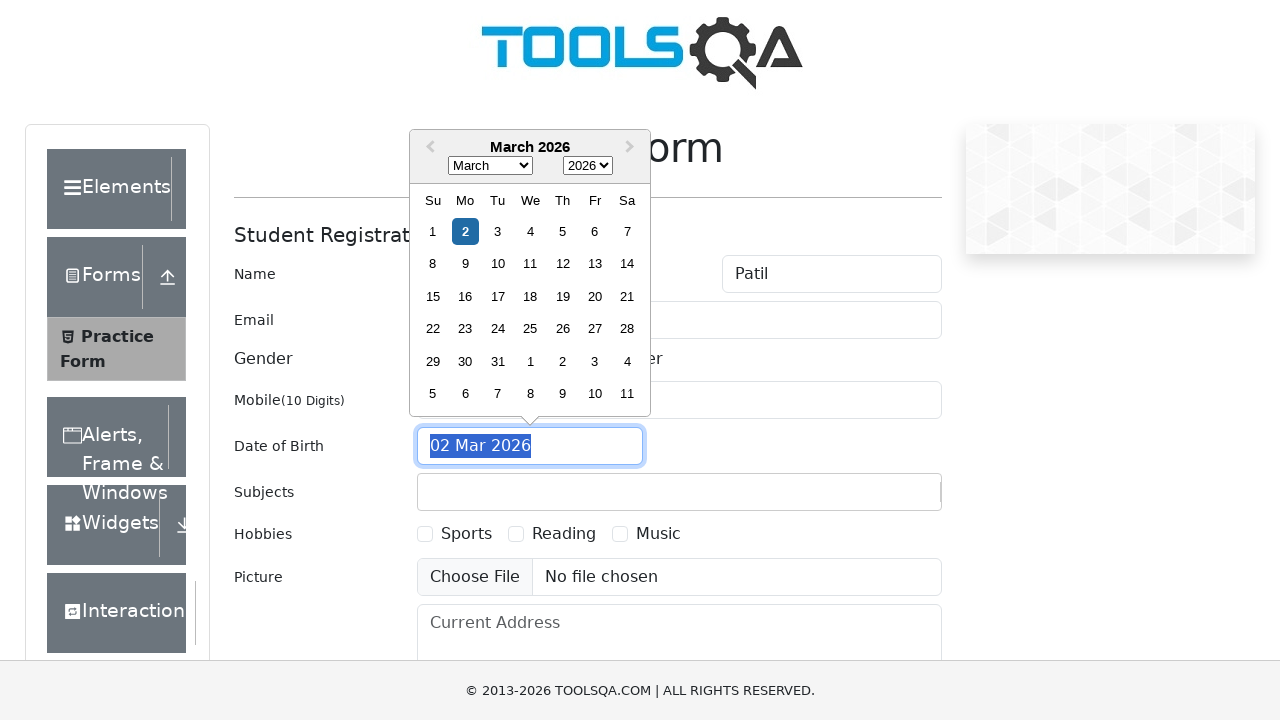

Typed date of birth '06 Jun 2002'
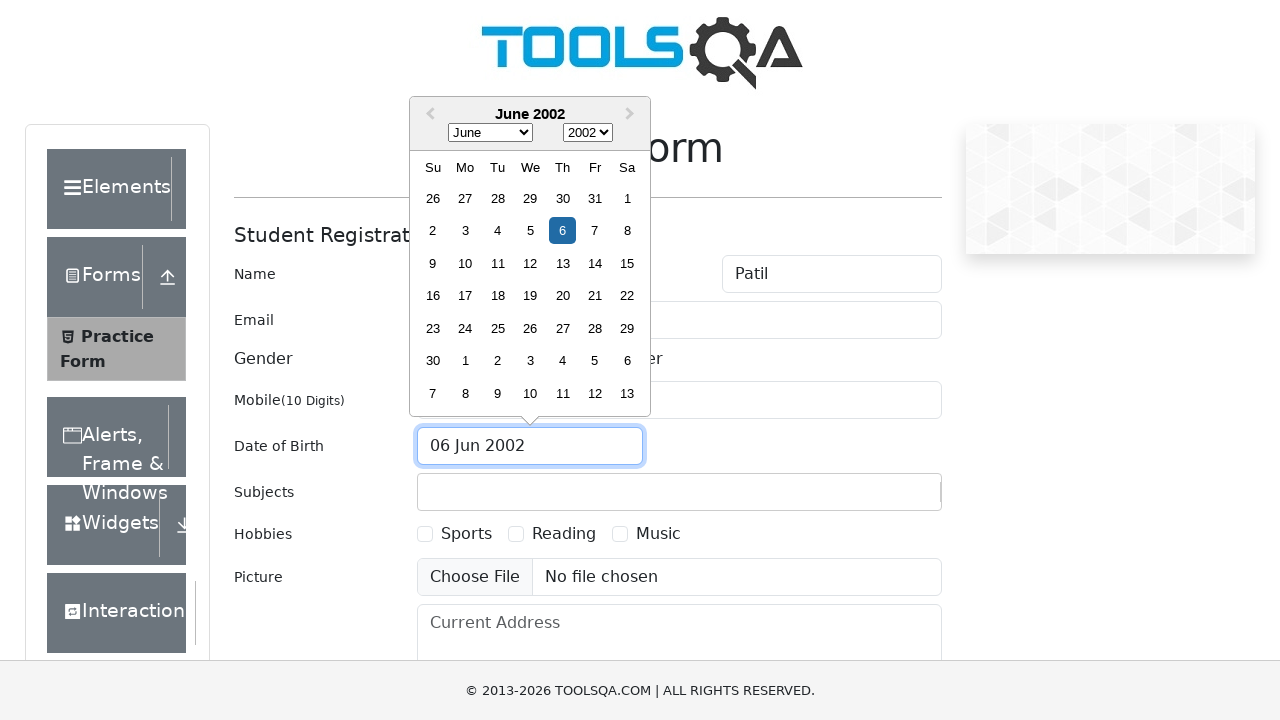

Pressed Escape to close date picker
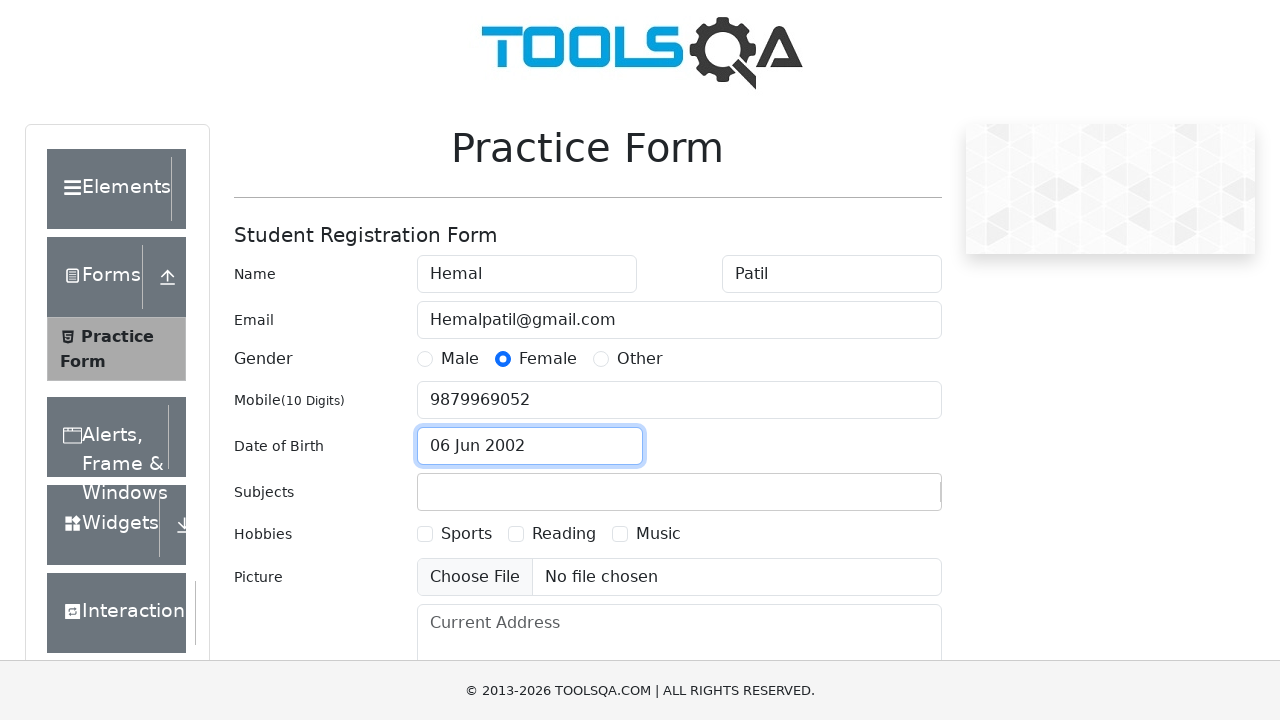

Clicked subjects input field at (430, 492) on #subjectsInput
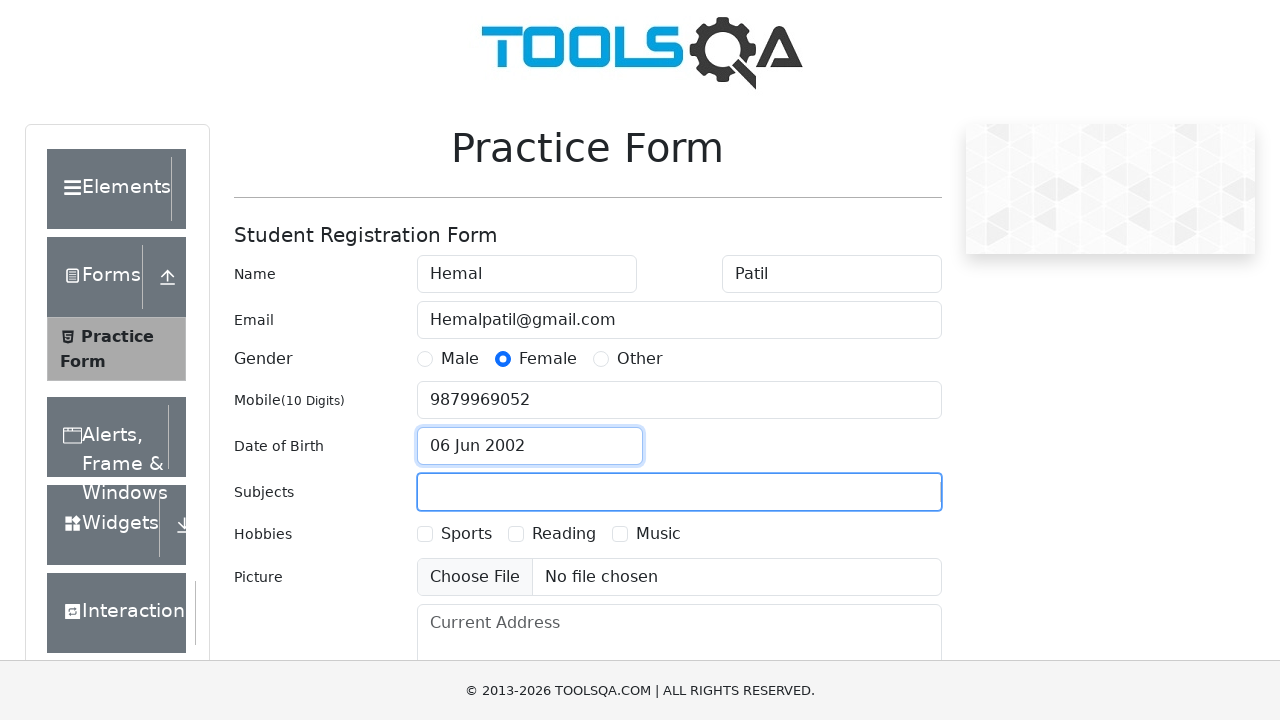

Filled subject field with 'Gujarati' on #subjectsInput
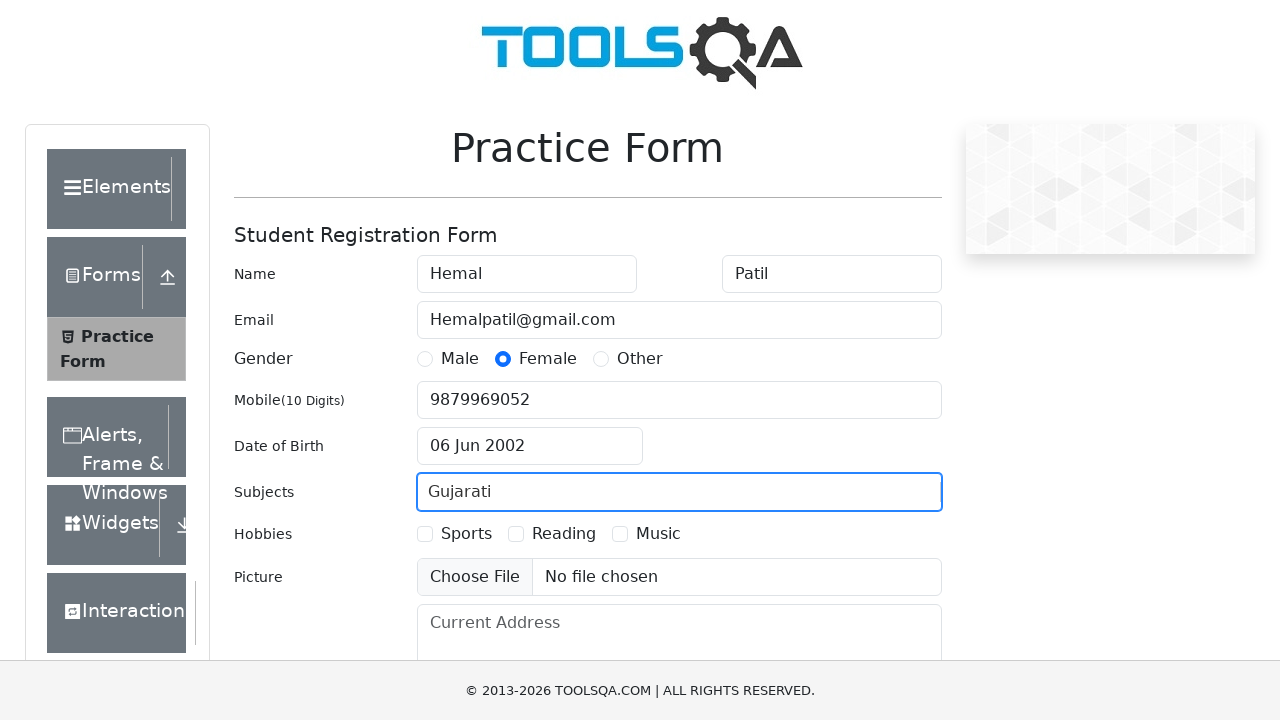

Pressed Enter to confirm subject selection
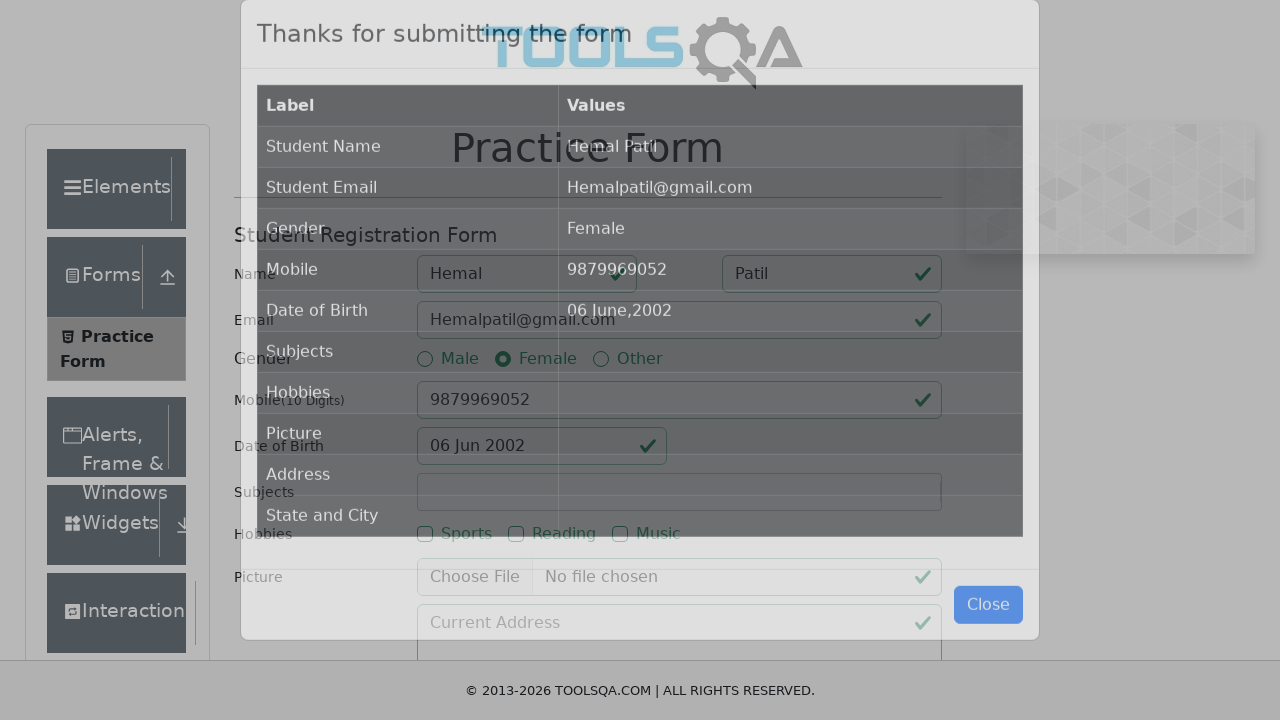

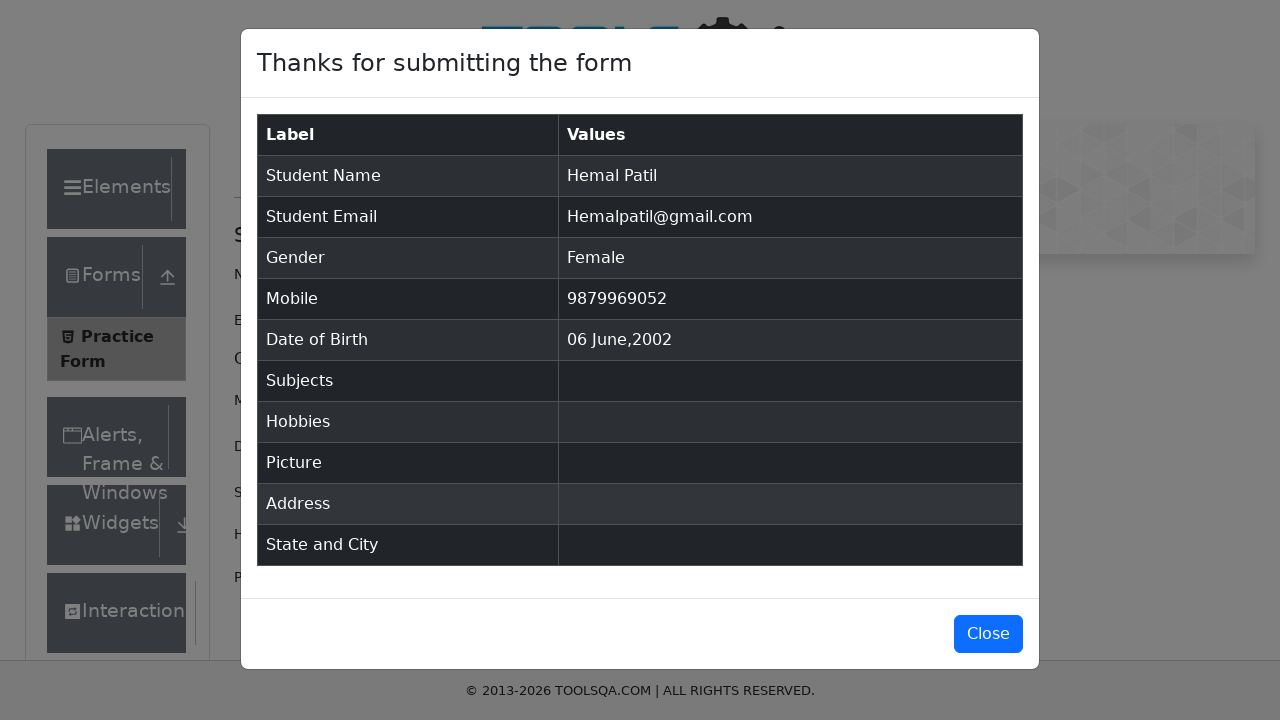